Tests dynamic content loading by clicking a button and verifying that hidden content becomes visible after loading

Starting URL: https://practice.cydeo.com/dynamic_loading/1

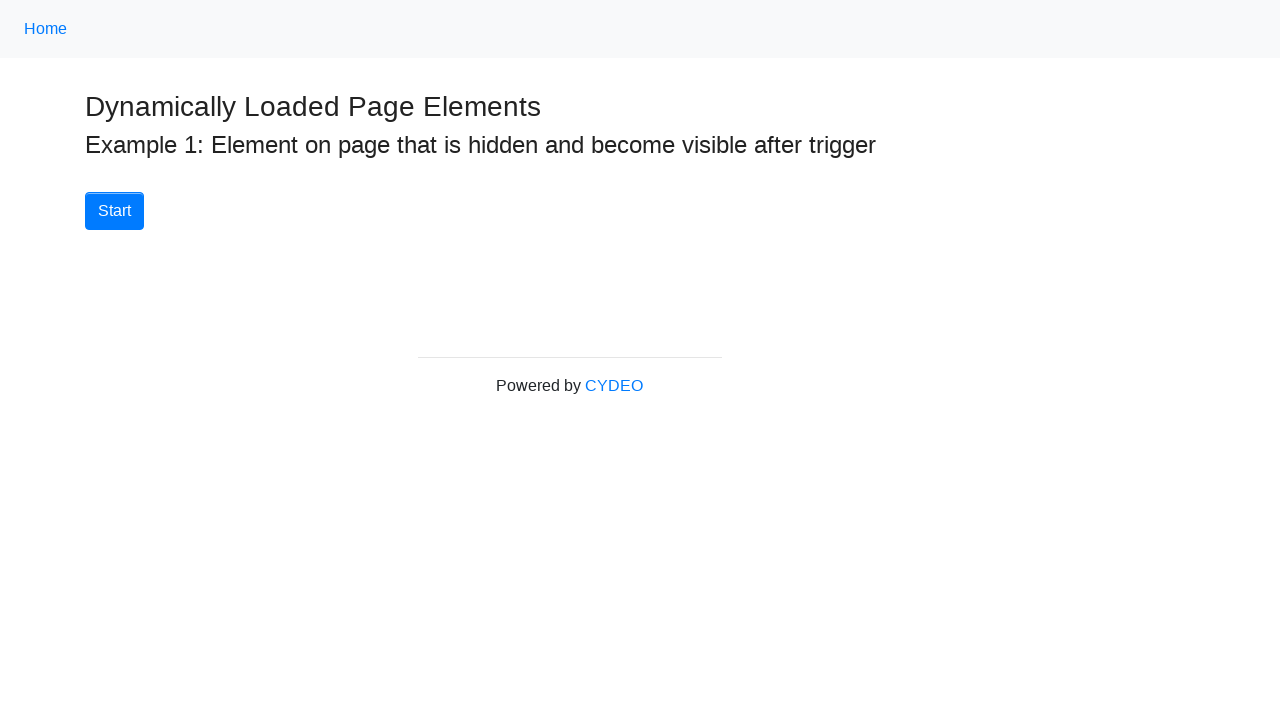

Located finish label element
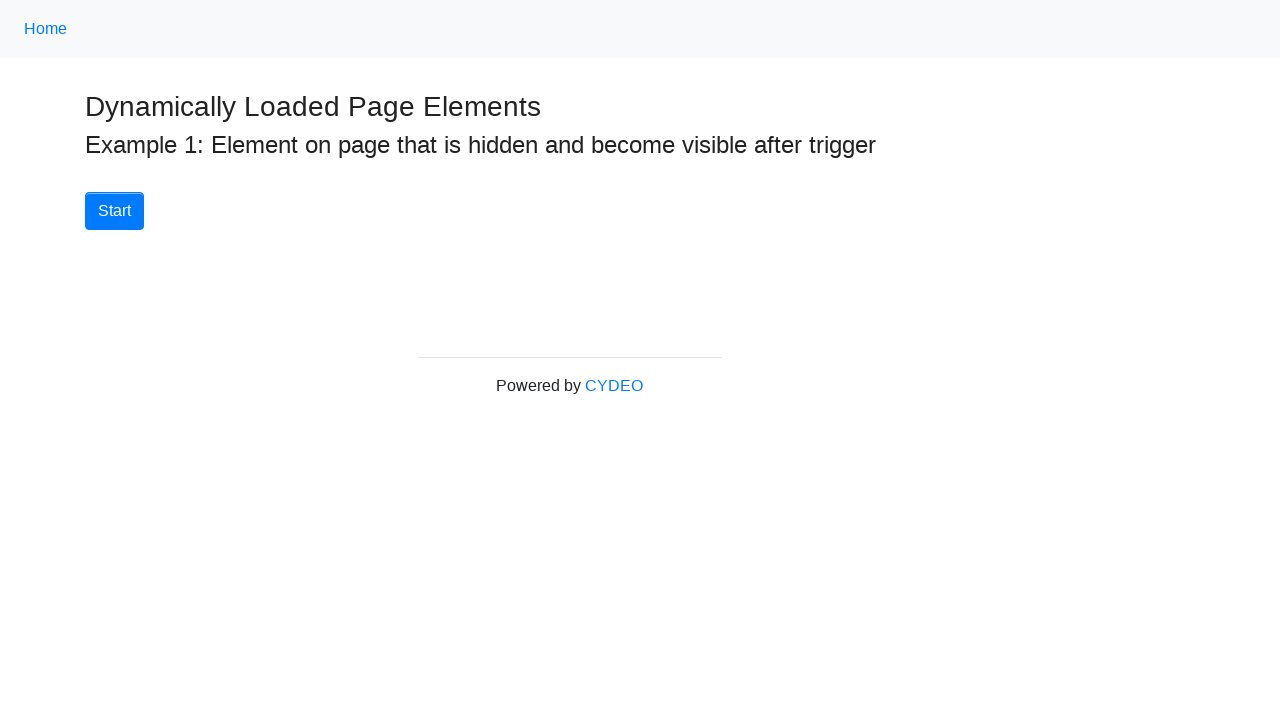

Checked initial visibility of finish label - it is hidden
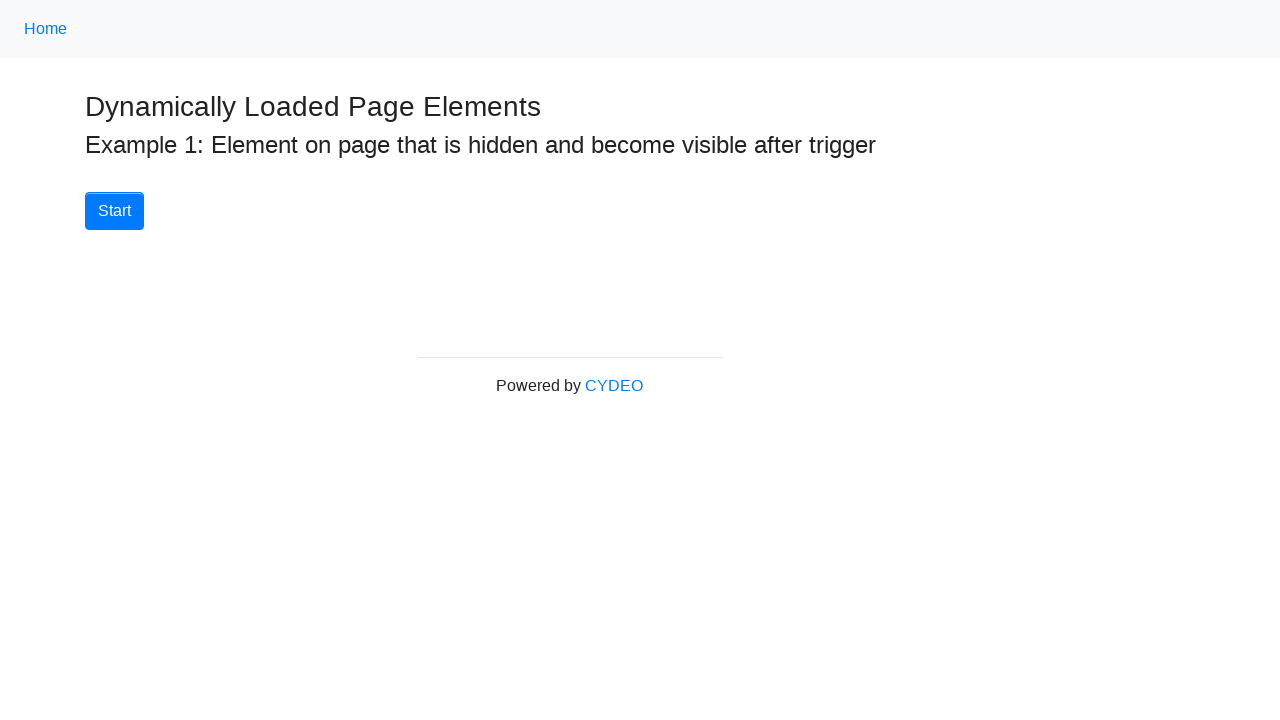

Clicked start button to trigger dynamic content loading at (114, 211) on xpath=//div[@id='start']/button
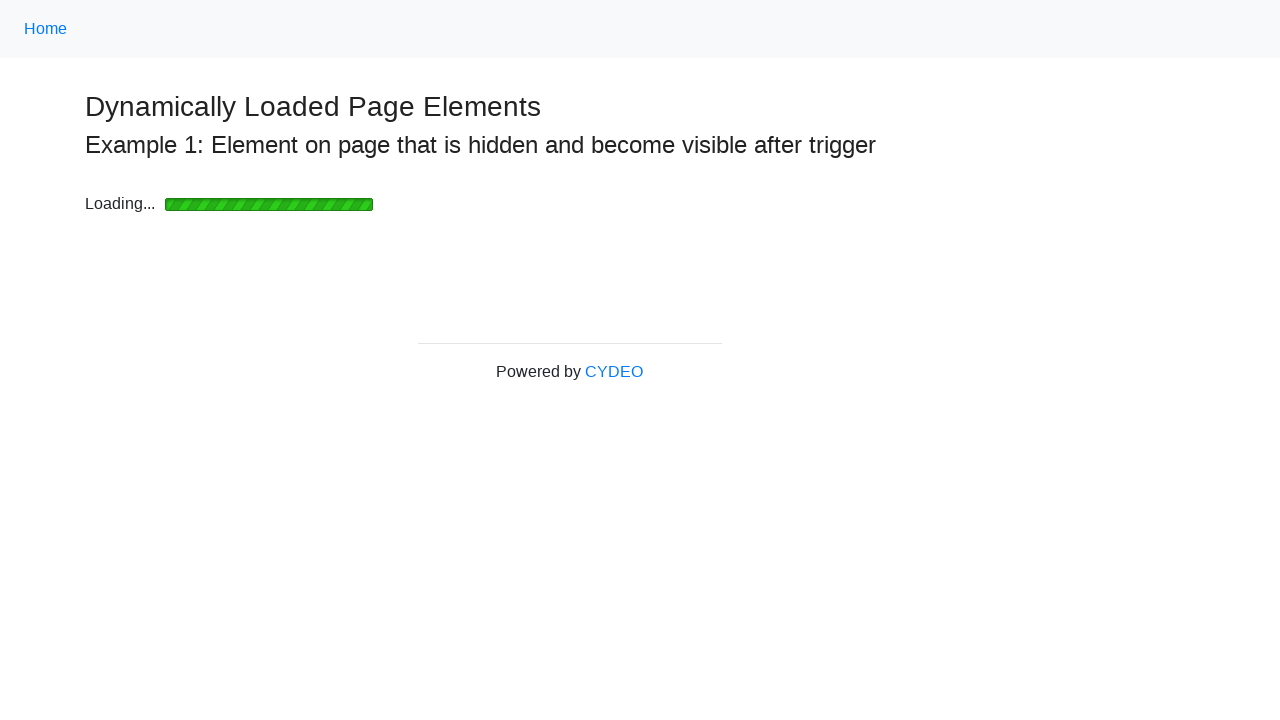

Waited for finish label to become visible after loading
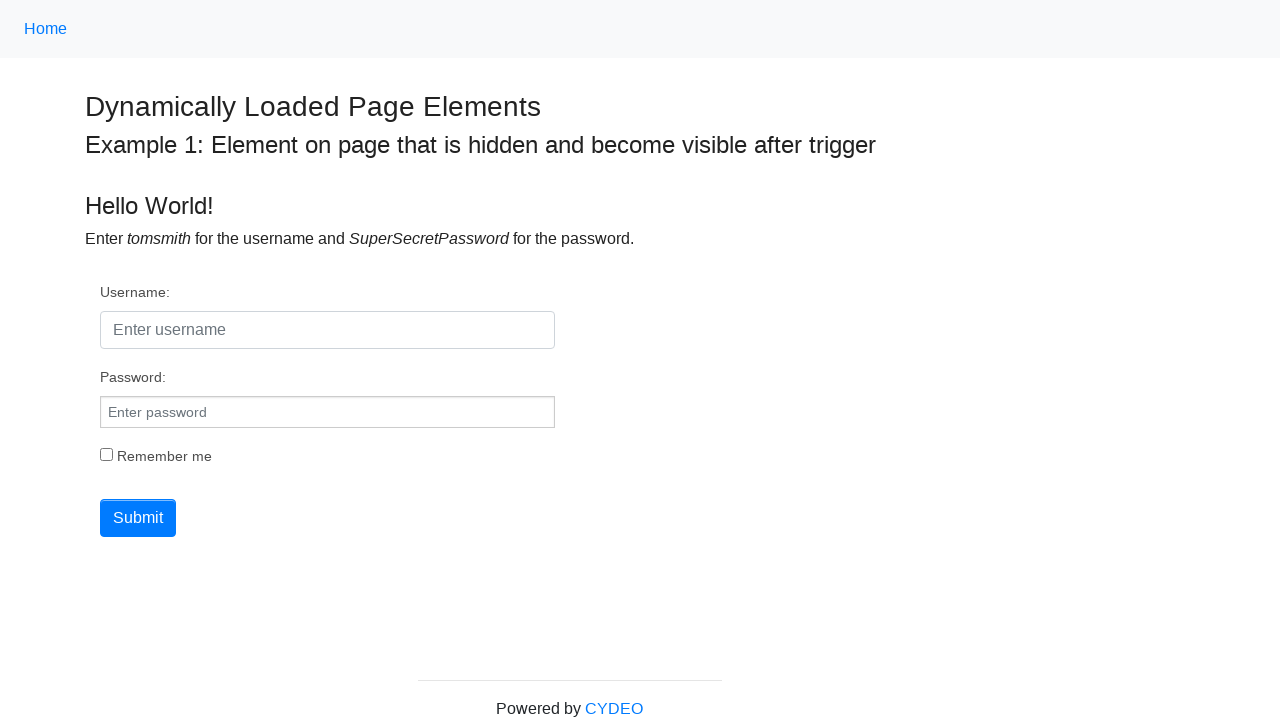

Verified finish label is now visible after dynamic loading completed
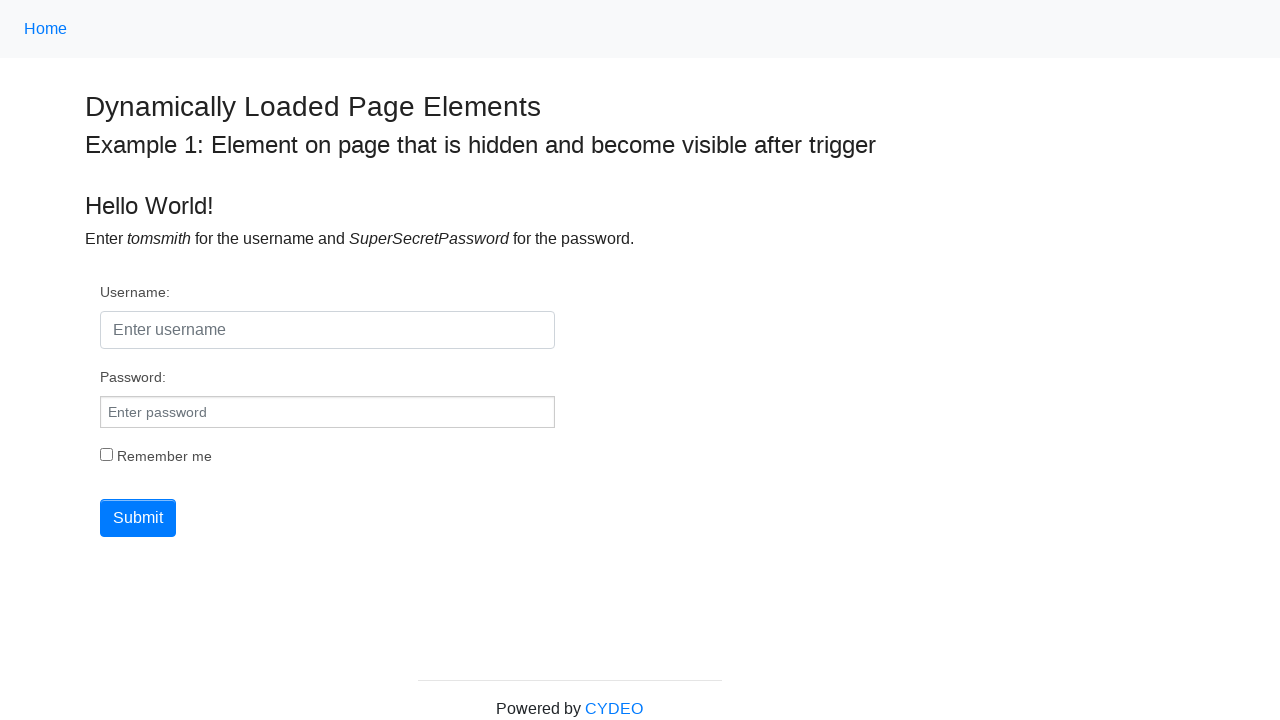

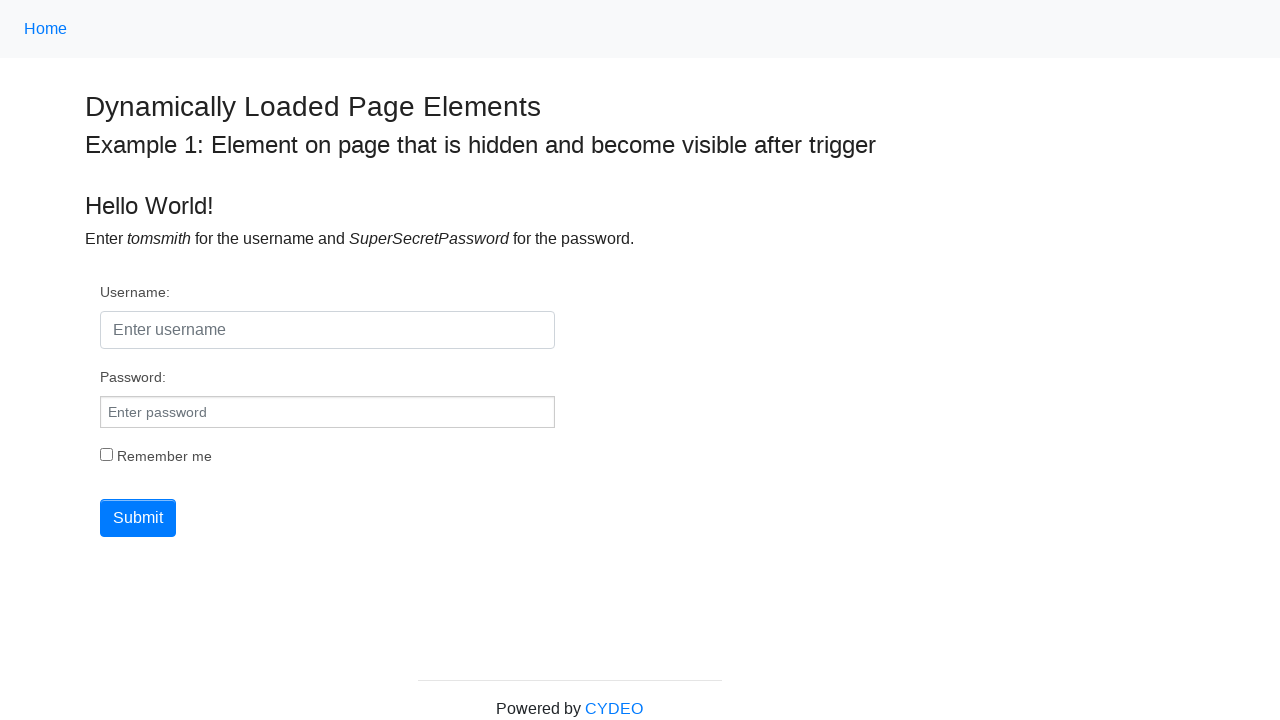